Tests window handling functionality by opening a new window, switching between parent and child windows, and verifying content in each window

Starting URL: https://the-internet.herokuapp.com/windows

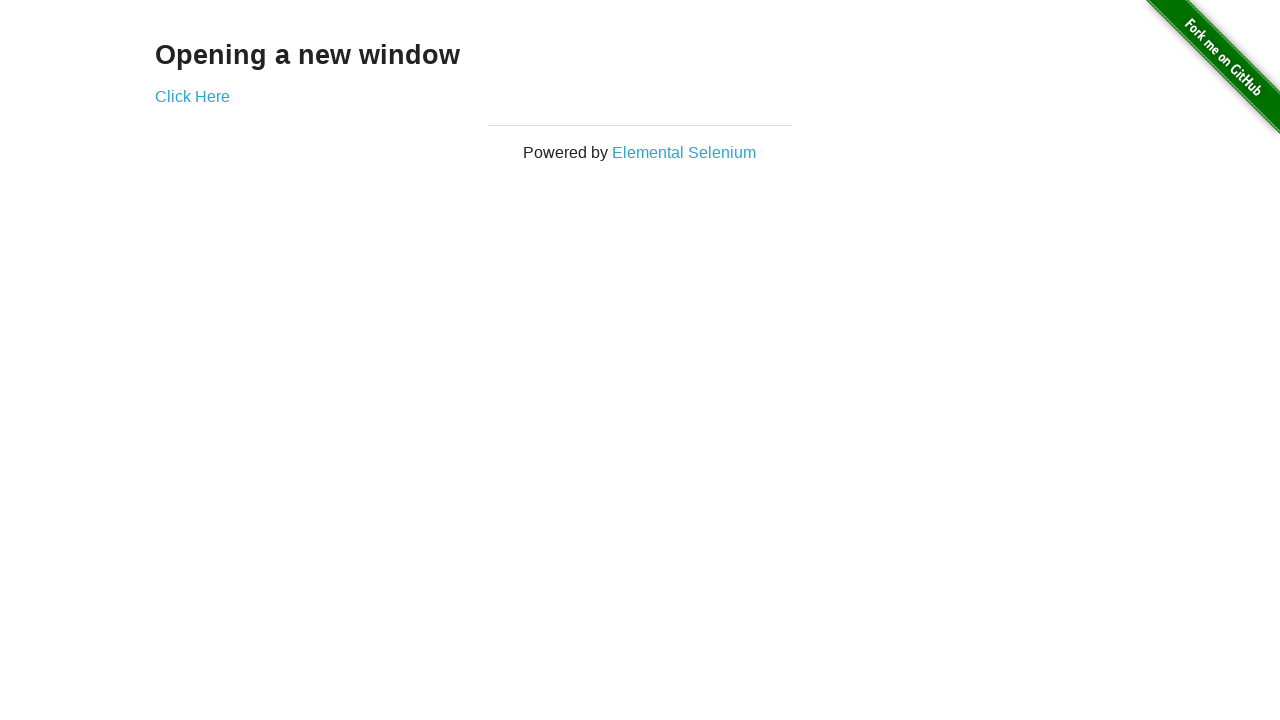

Waited for 'Click Here' link to be visible
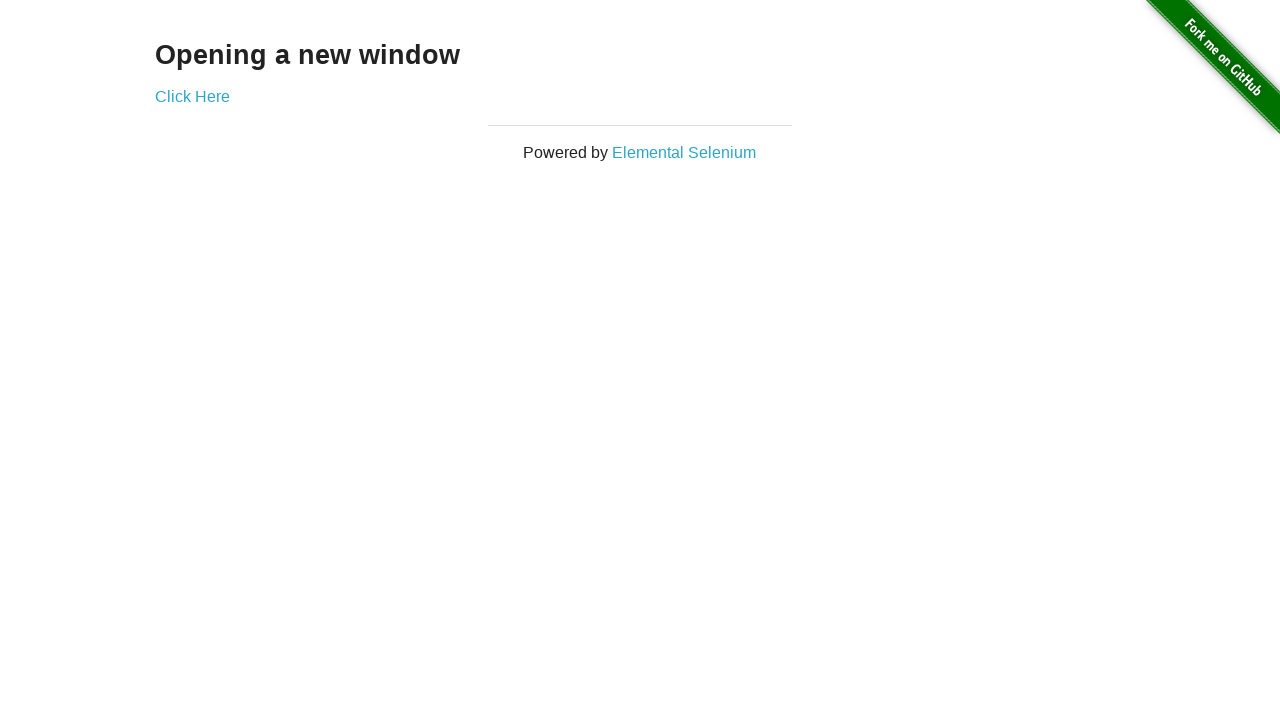

Clicked link to open new window at (192, 96) on a[href='/windows/new']
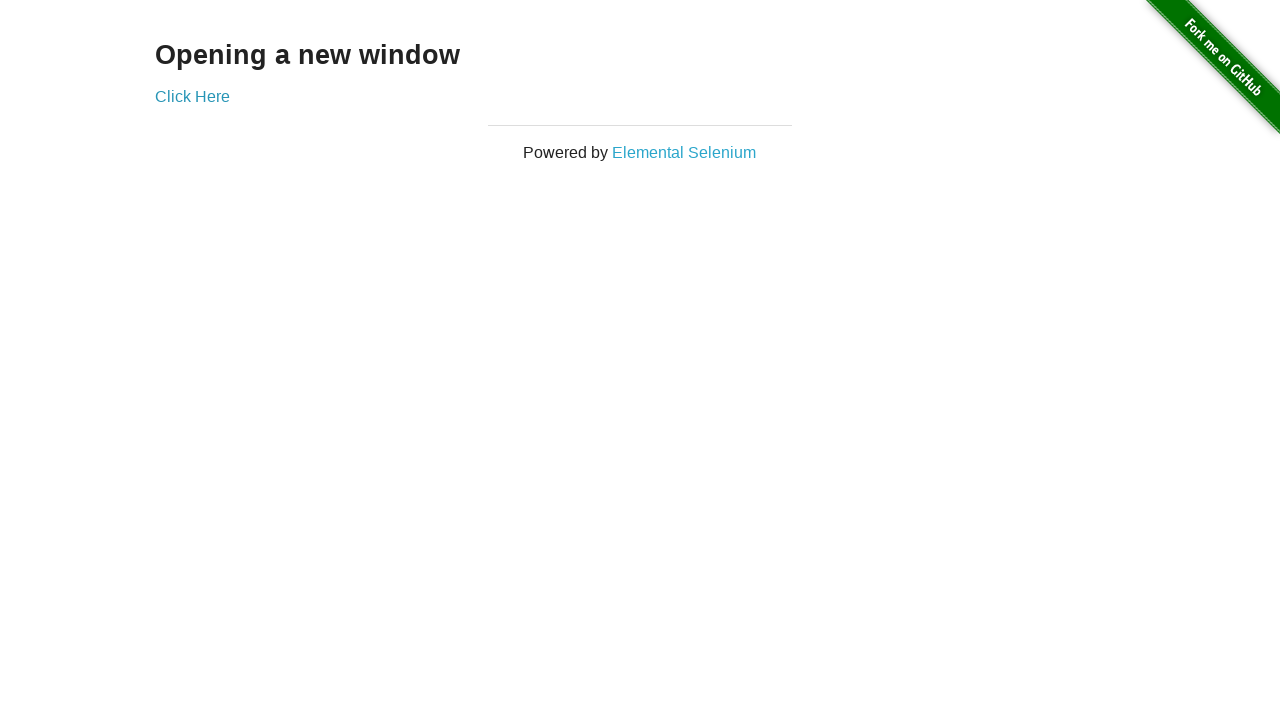

New window popup captured
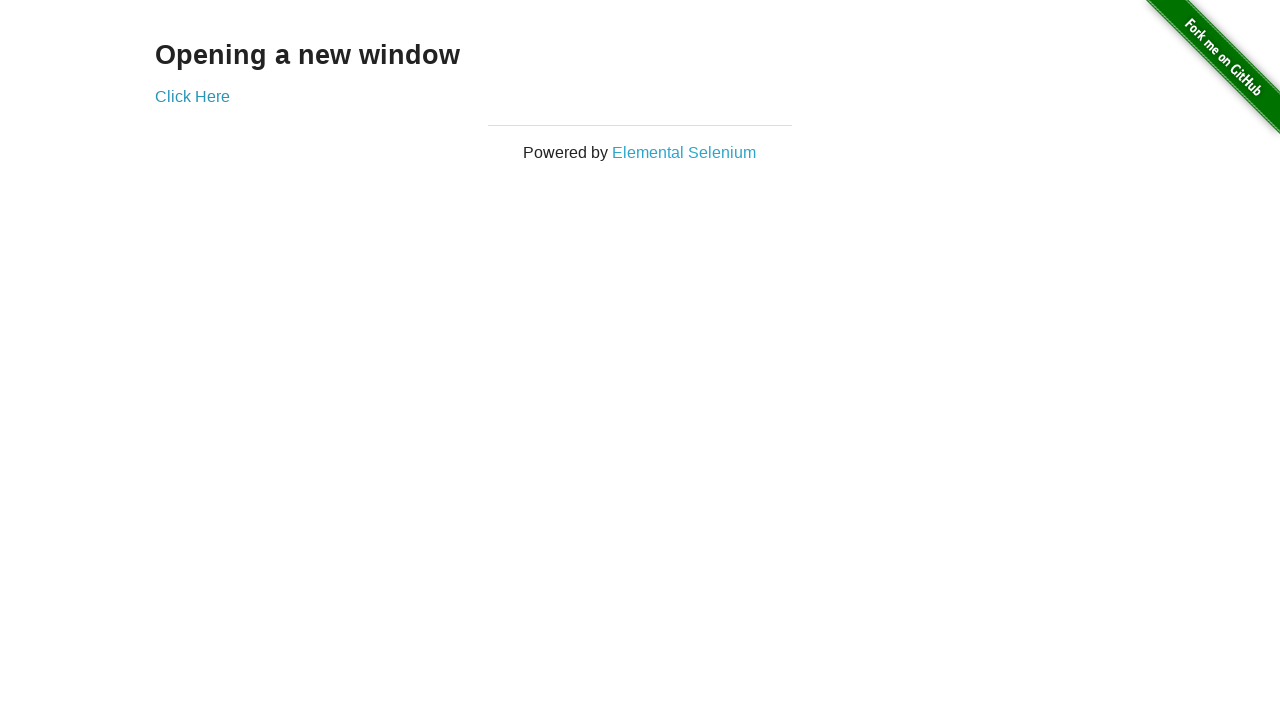

Retrieved text from new window: 'New Window'
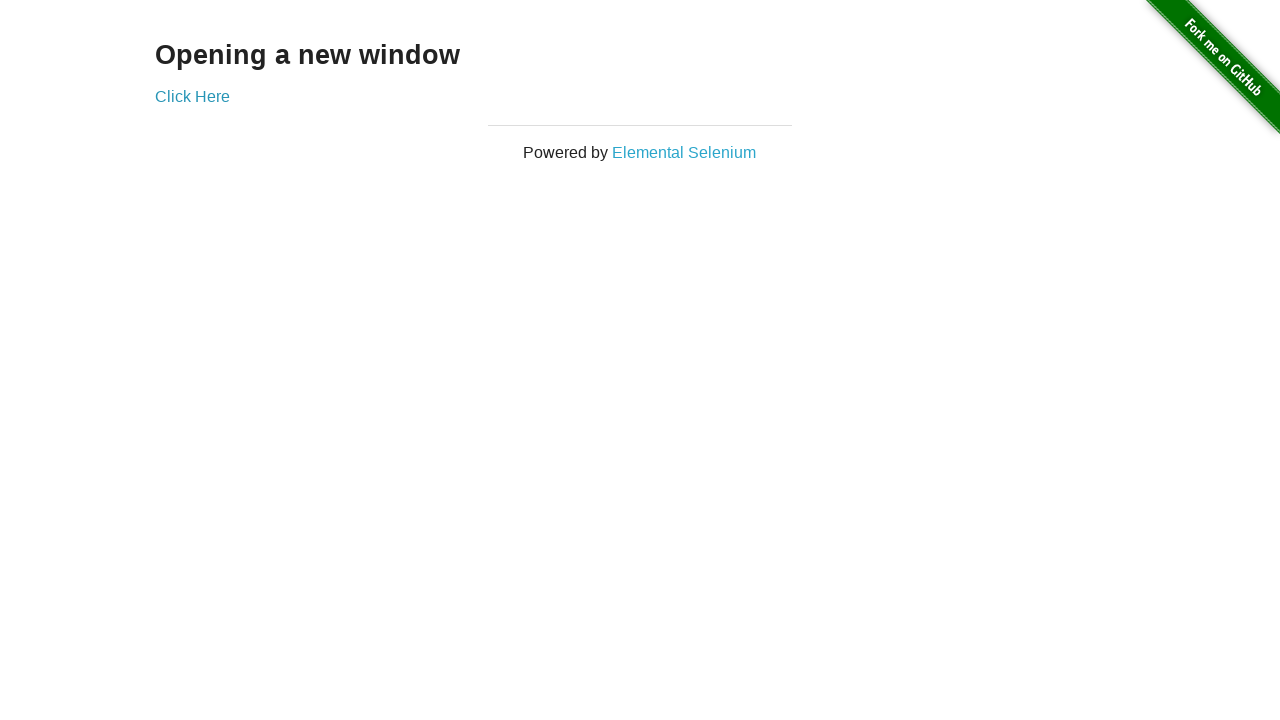

Printed new window text
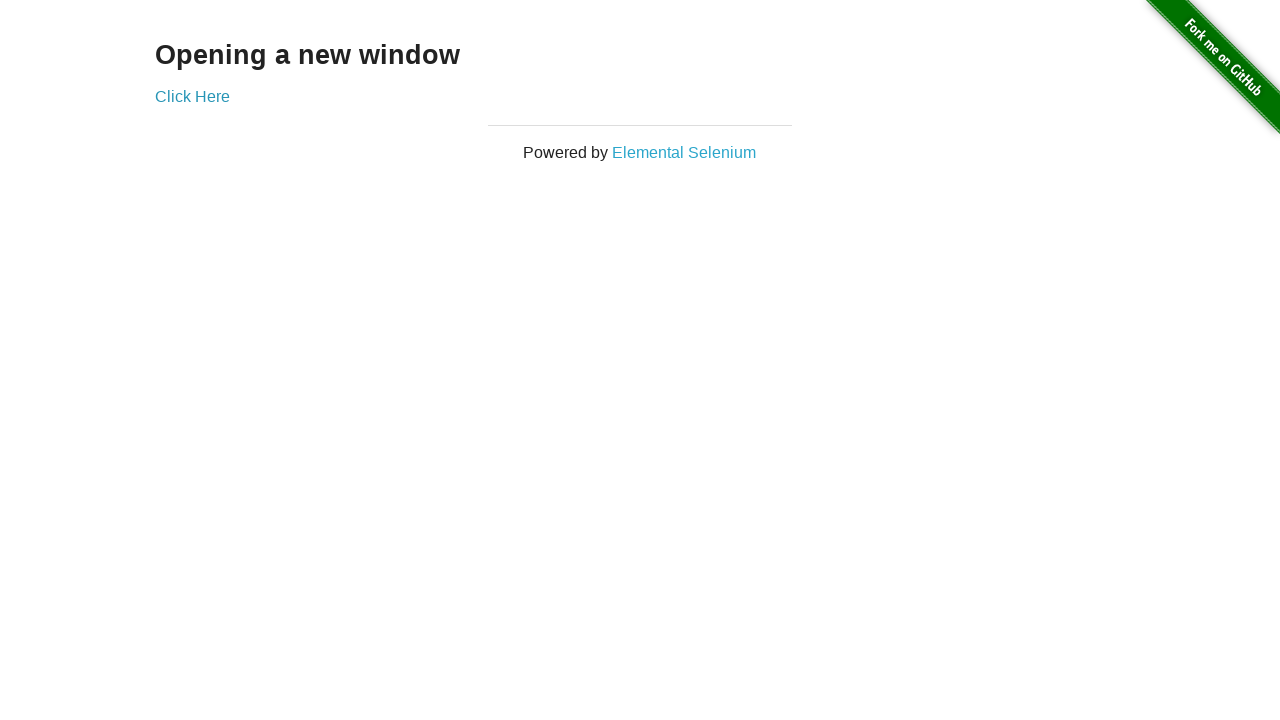

Retrieved text from original window: 'Opening a new window'
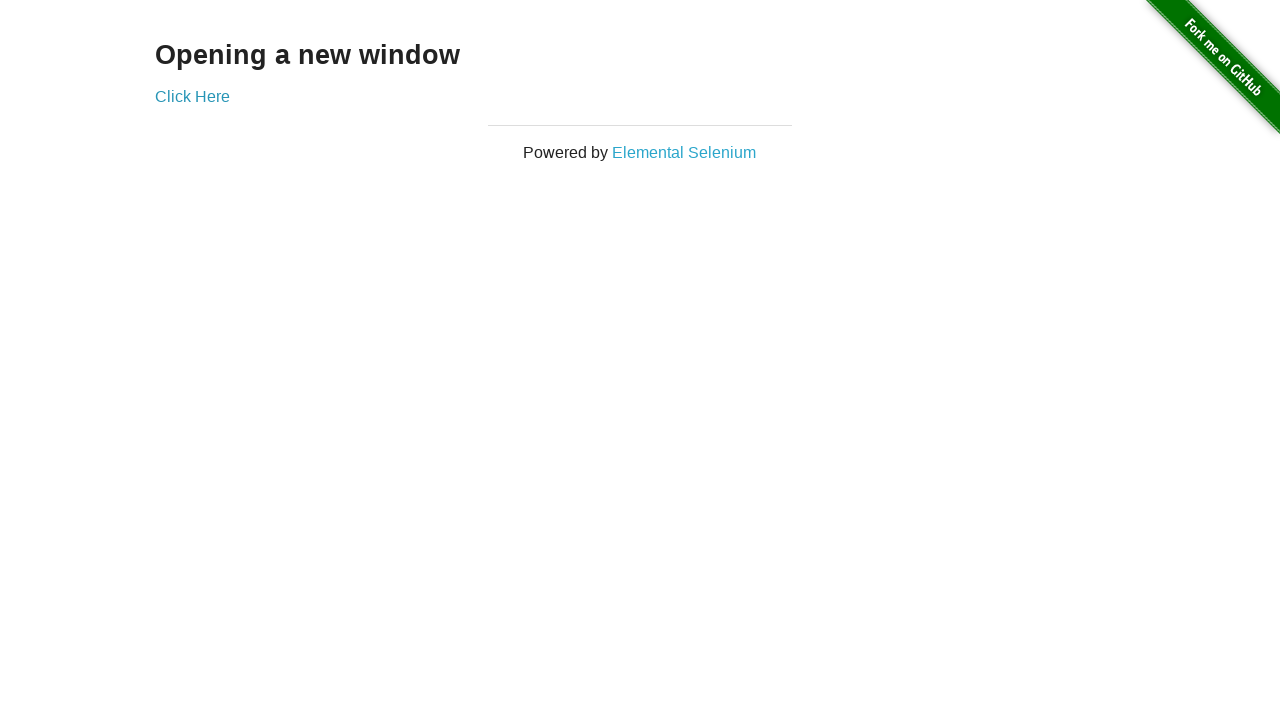

Printed original window text
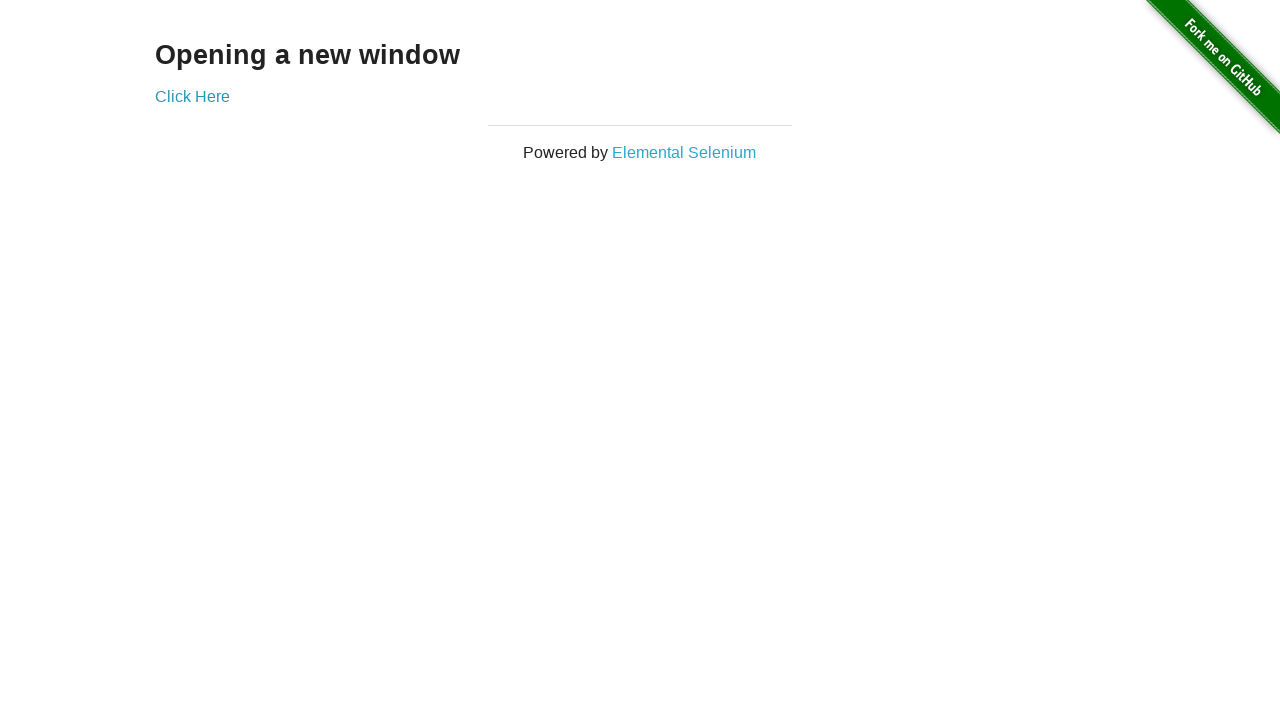

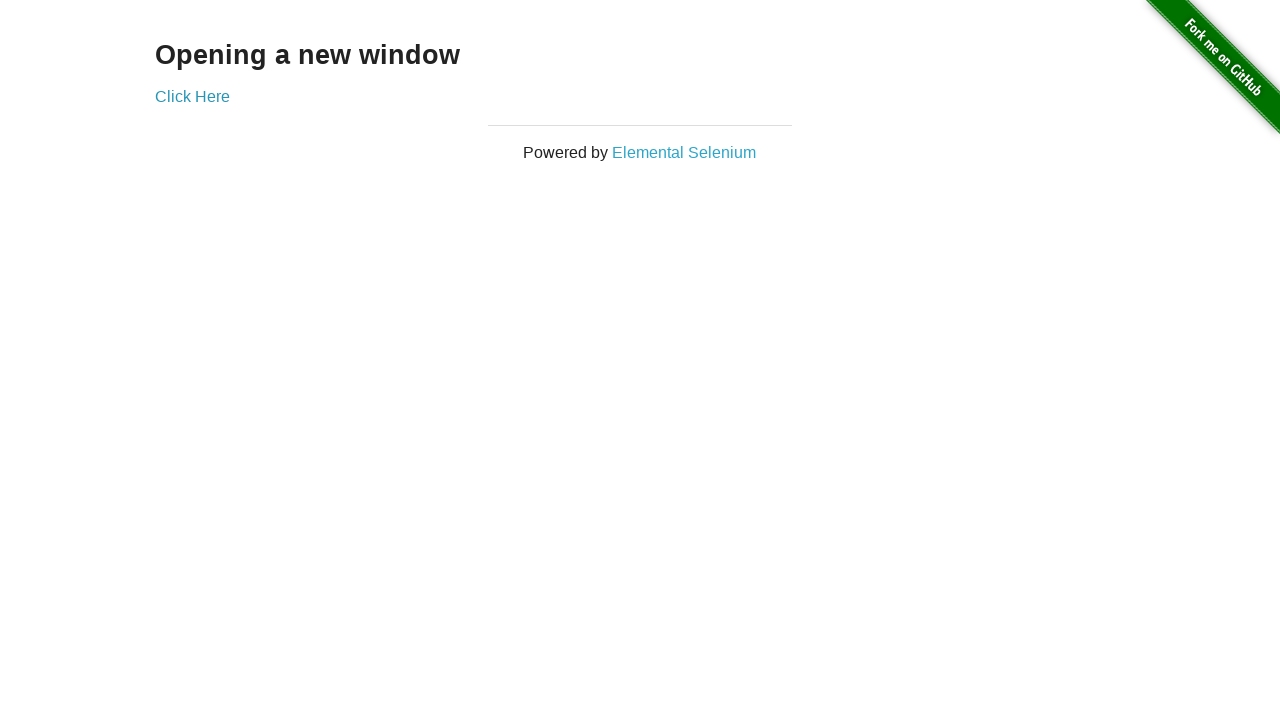